Verifies that the OpenWeatherMap website opens correctly by checking the URL contains 'openweathermap'

Starting URL: https://openweathermap.org/

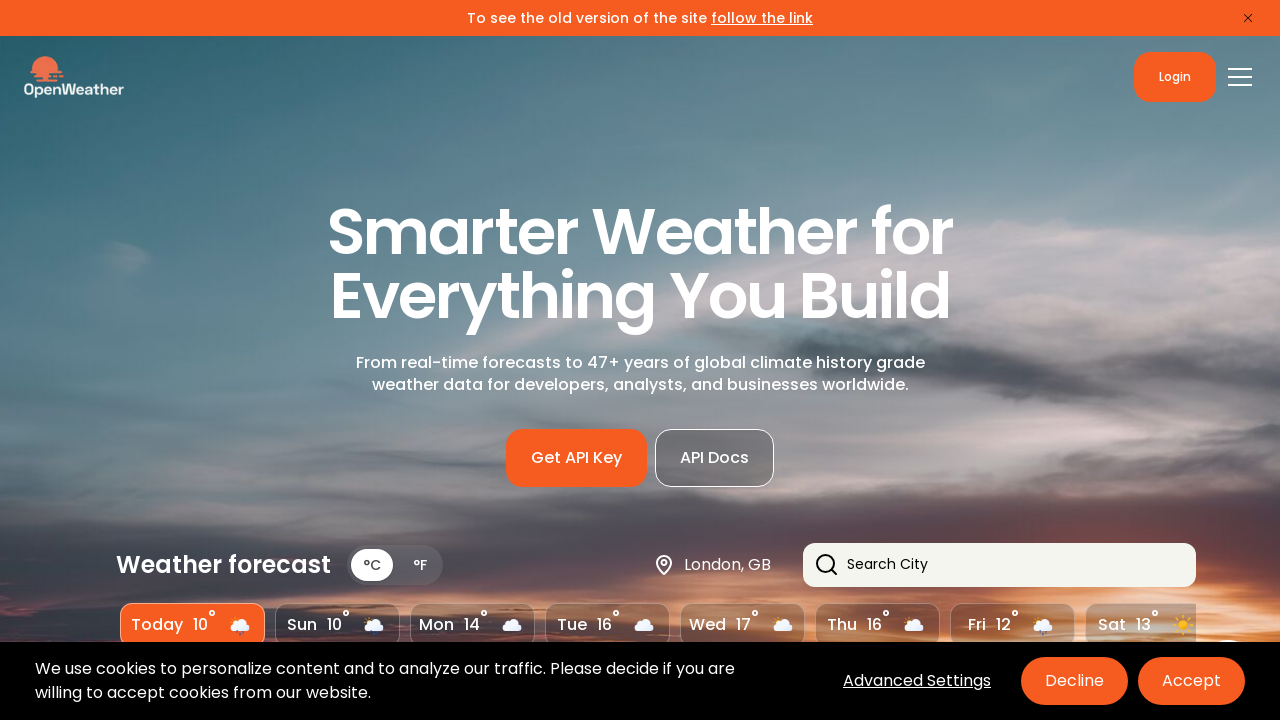

Navigated to OpenWeatherMap homepage at https://openweathermap.org/
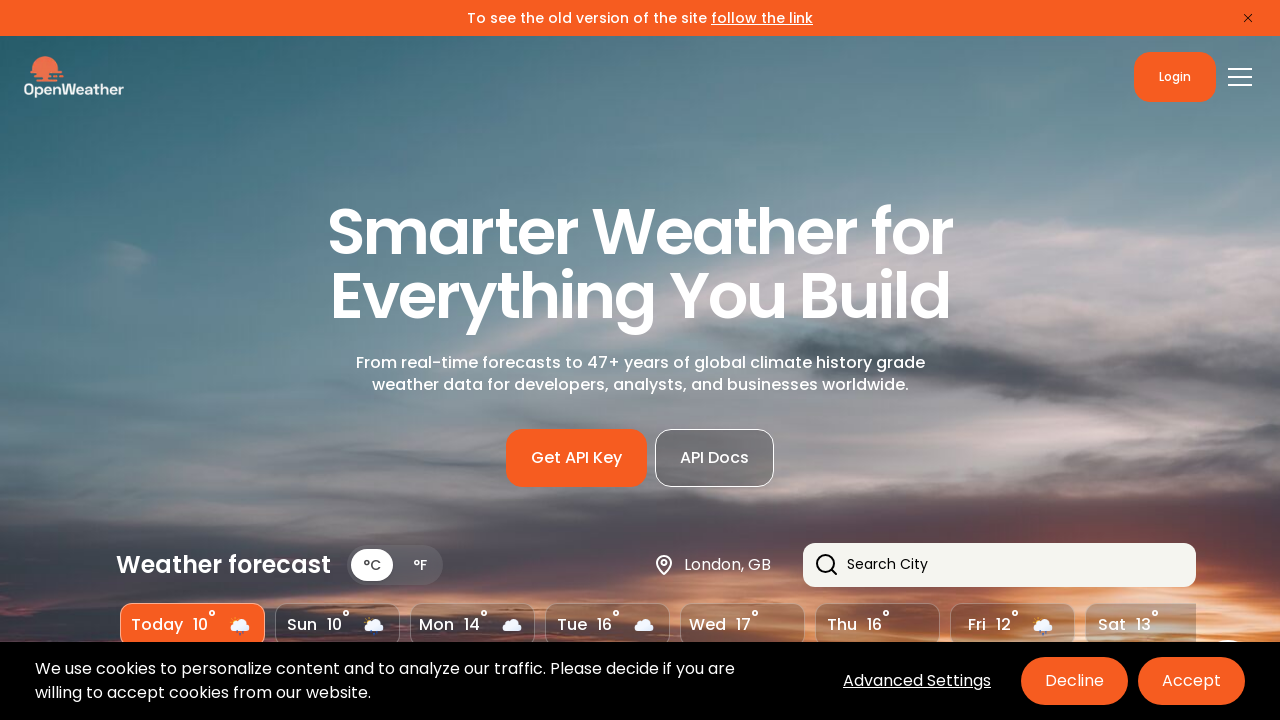

Verified that the URL contains 'openweathermap'
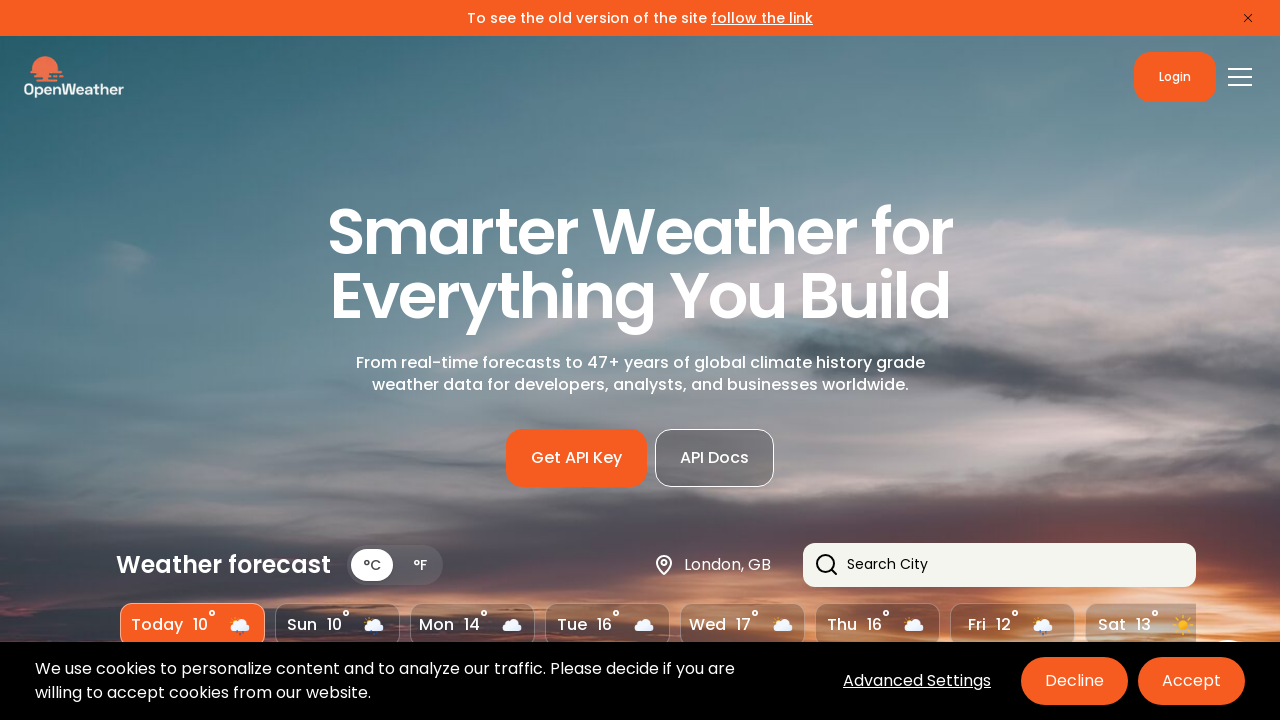

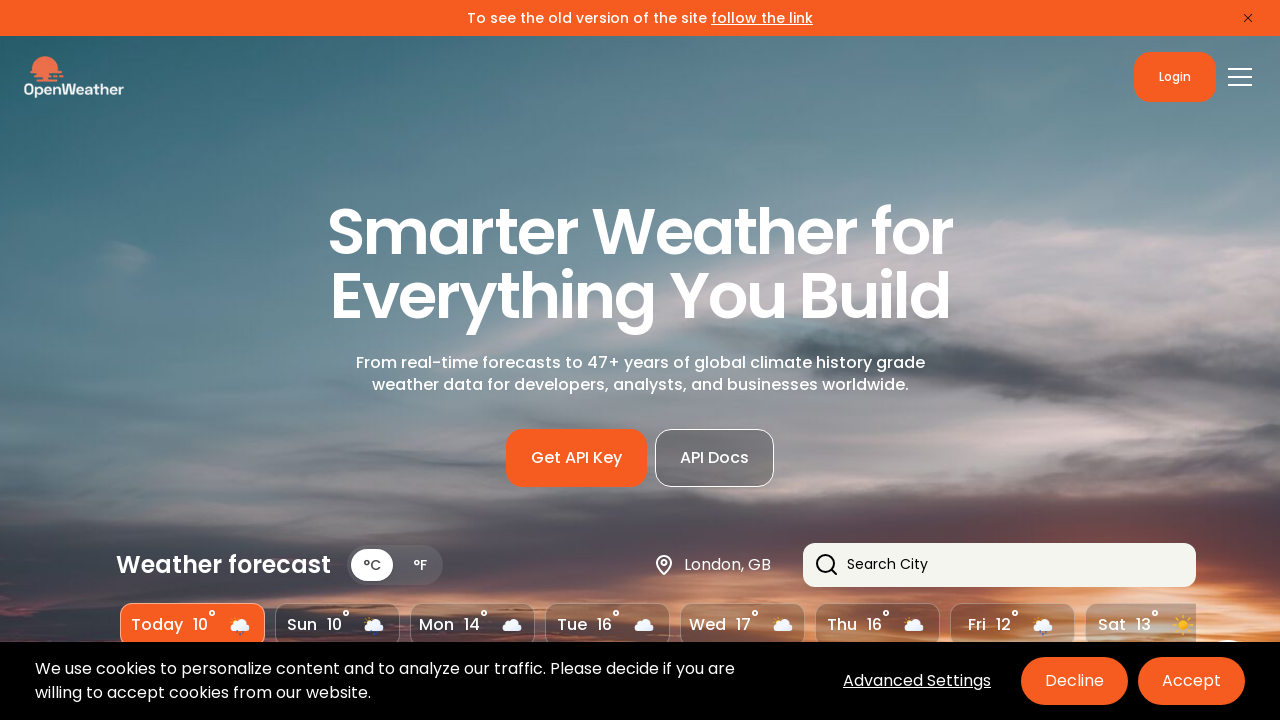